Tests JavaScript prompt dialog by clicking the JS Prompt button, entering text into the prompt, accepting it, and verifying the result message contains the entered text.

Starting URL: https://the-internet.herokuapp.com/javascript_alerts

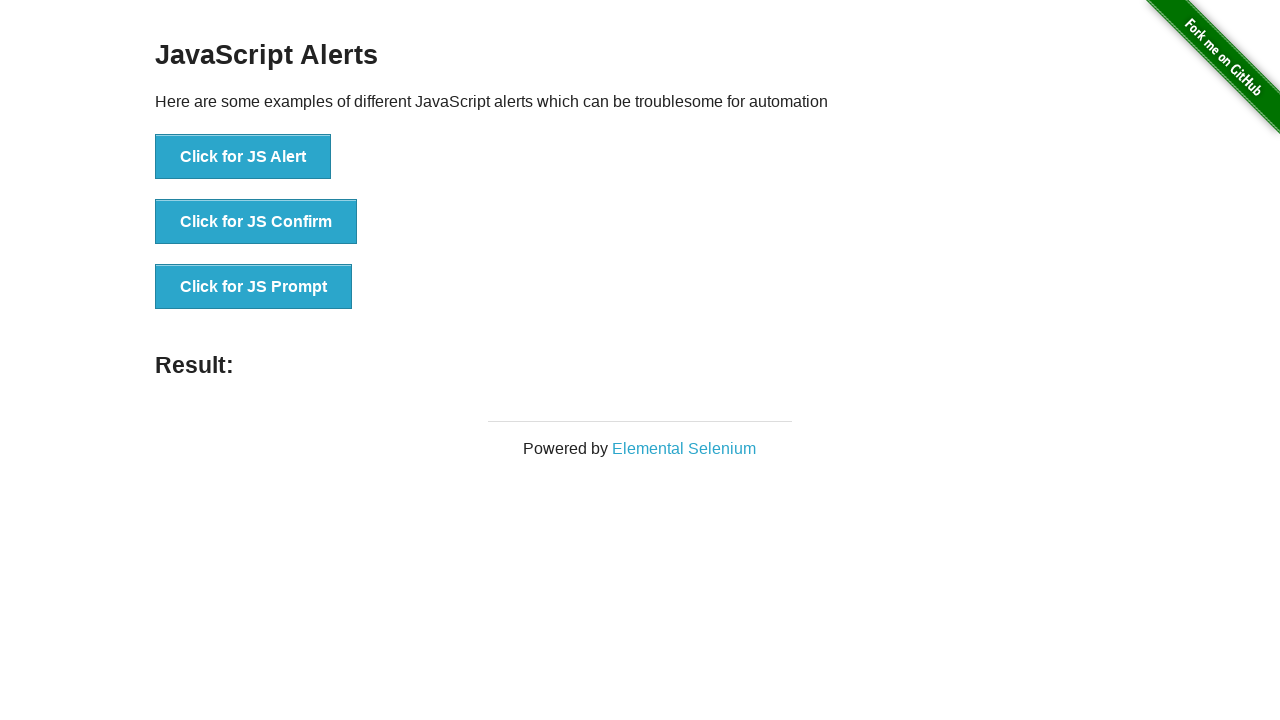

Set up dialog handler to accept prompt with text
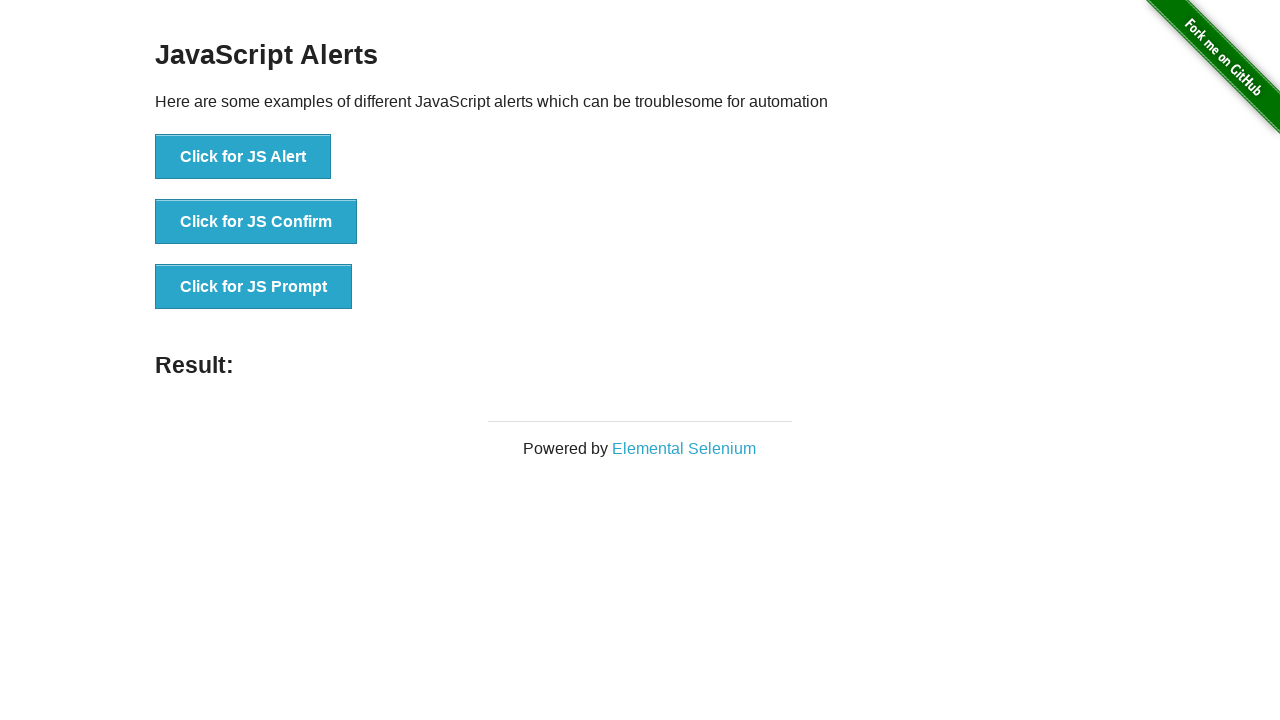

Clicked the JS Prompt button at (254, 287) on button[onclick*='jsPrompt']
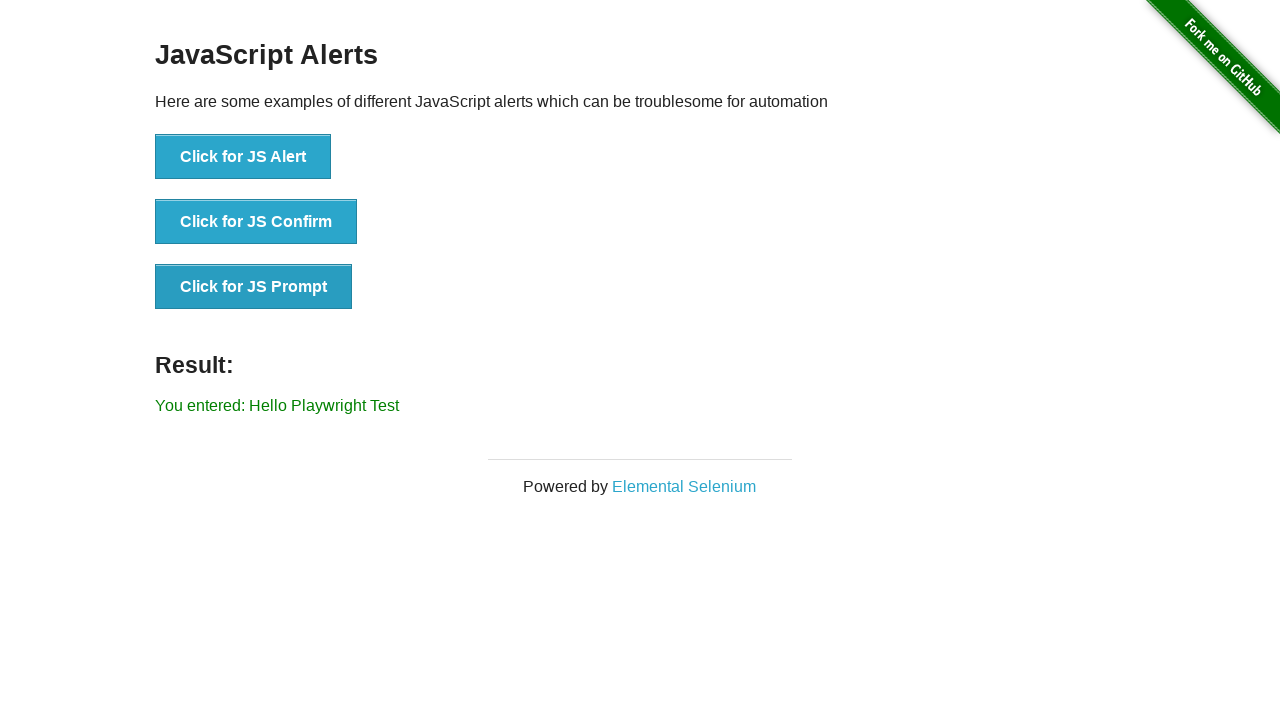

Result label appeared after accepting prompt
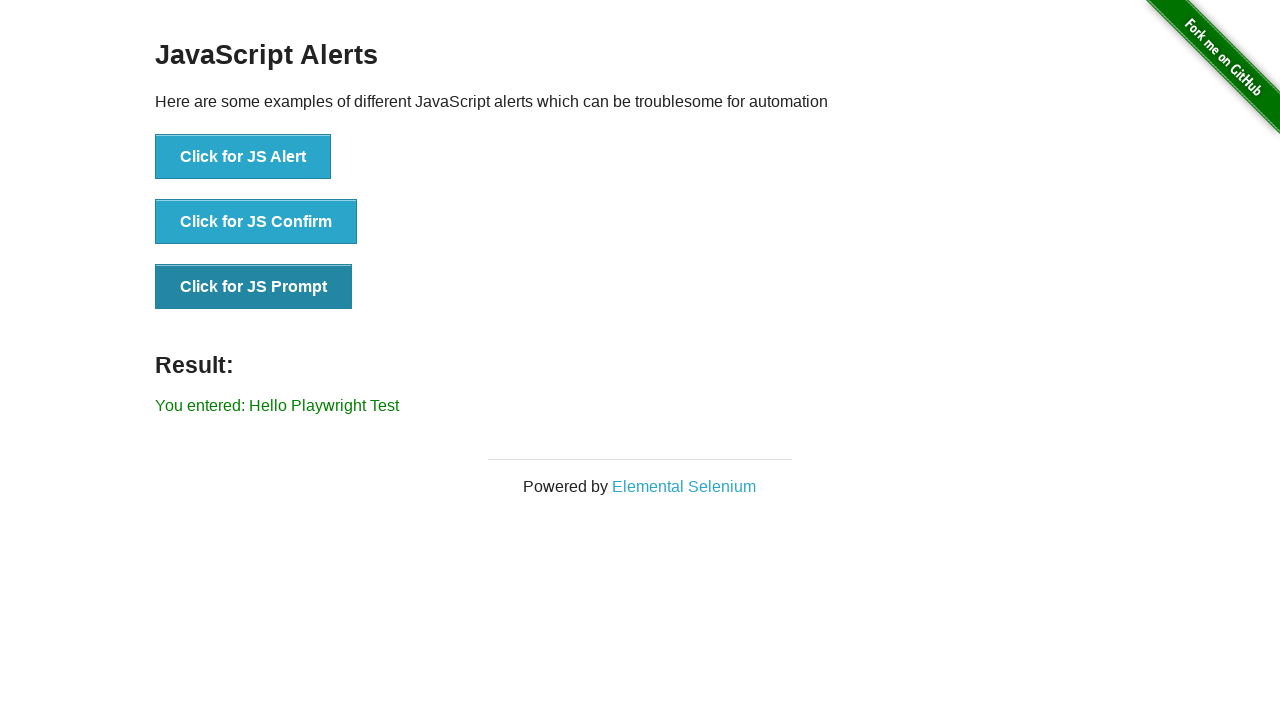

Retrieved result text: You entered: Hello Playwright Test
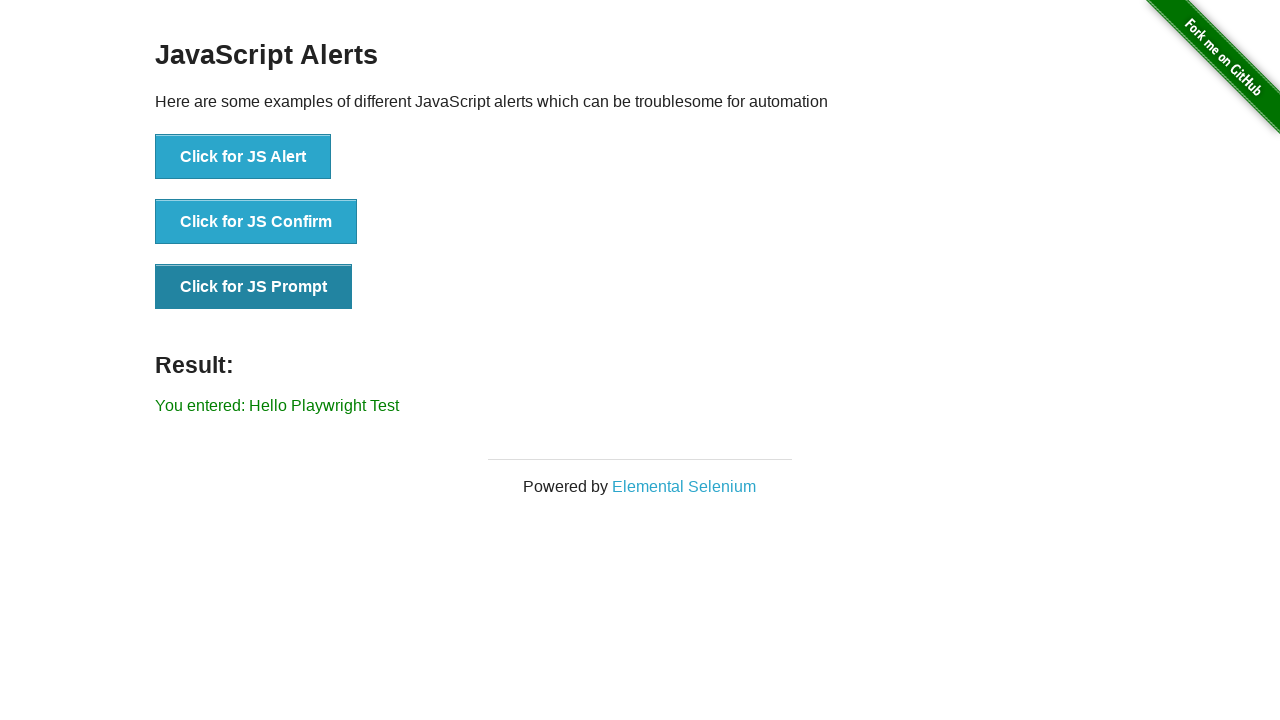

Verified result contains 'You entered: Hello Playwright Test'
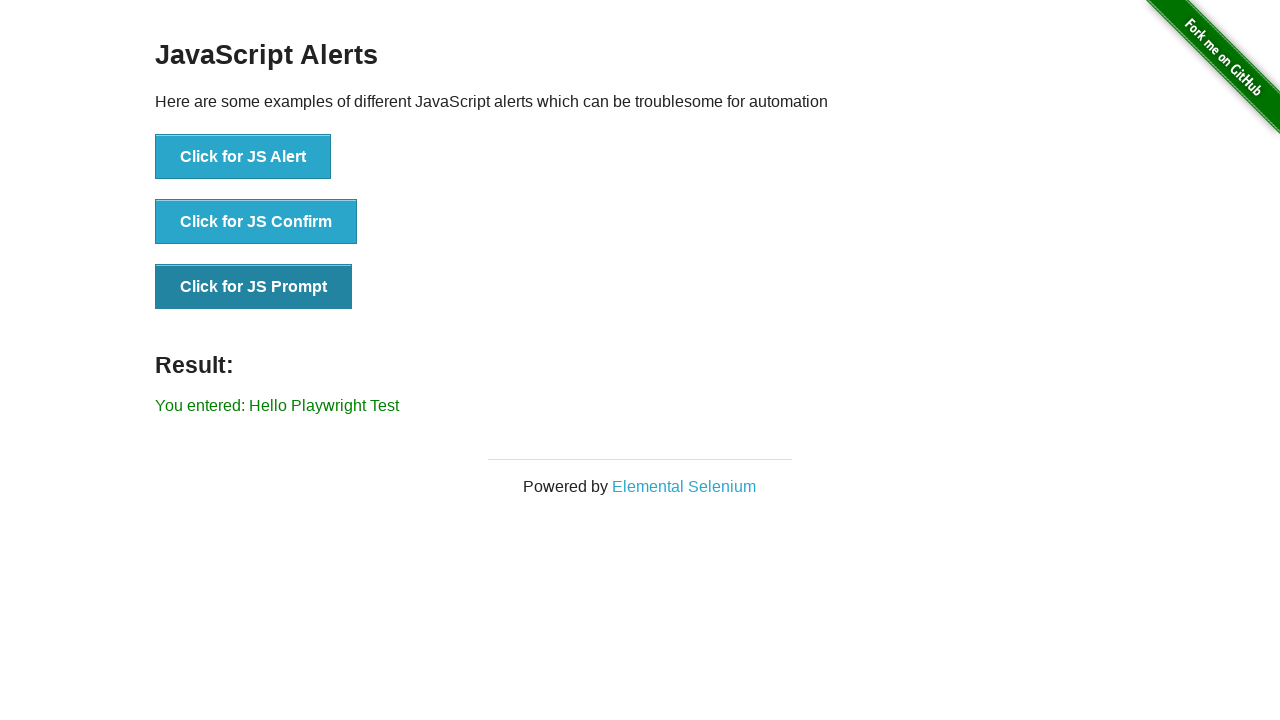

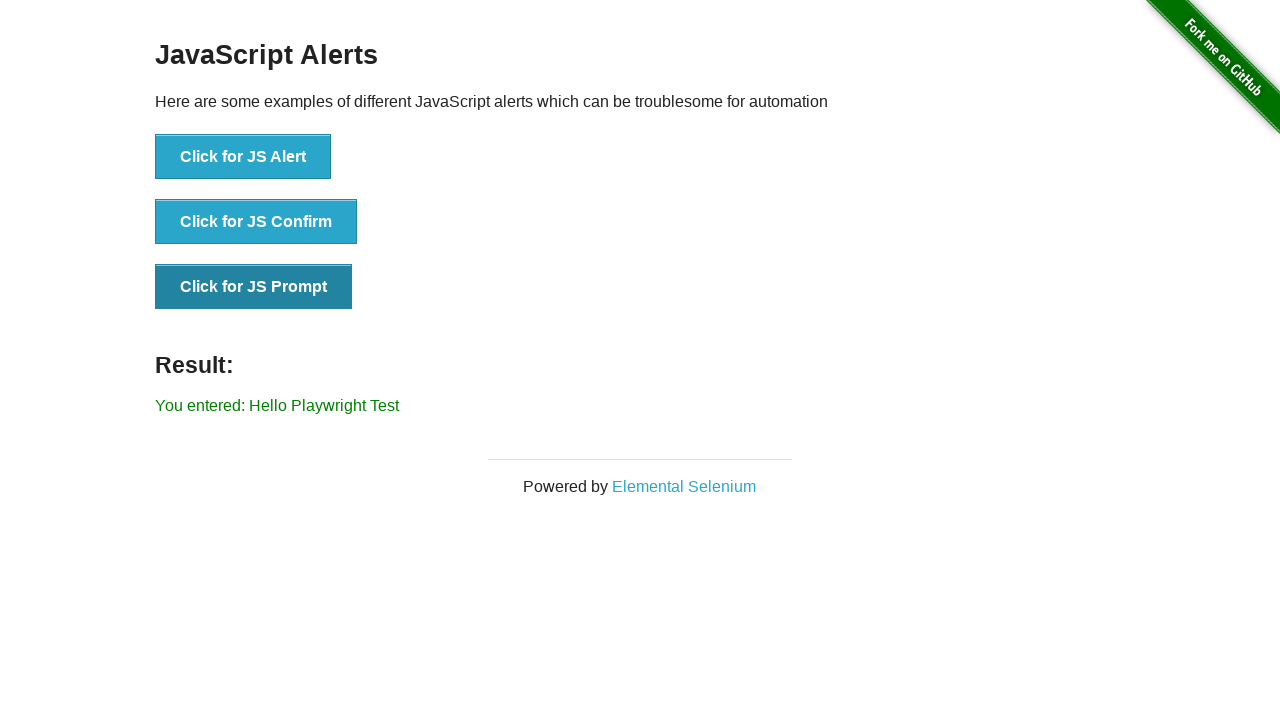